Tests filling out only the permanent address field and submitting the form

Starting URL: https://demoqa.com/text-box

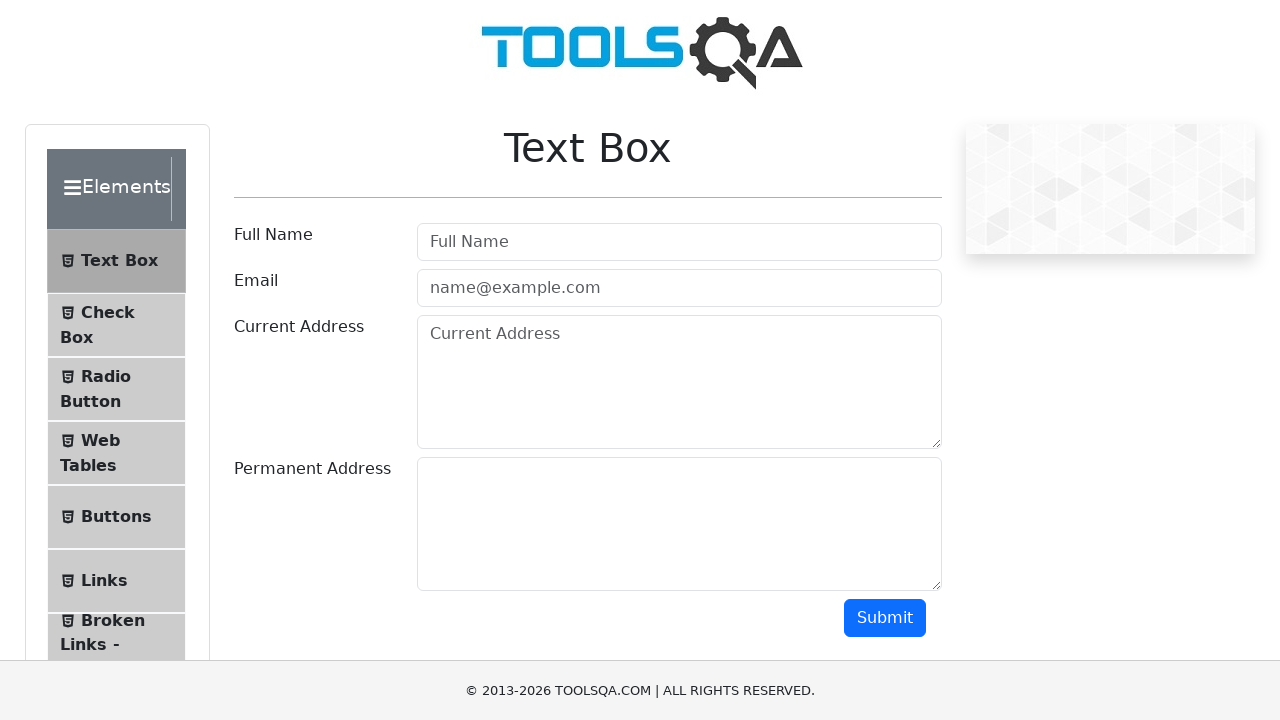

Filled permanent address field with '890 Maple Drive, Seattle WA 98101' on #permanentAddress
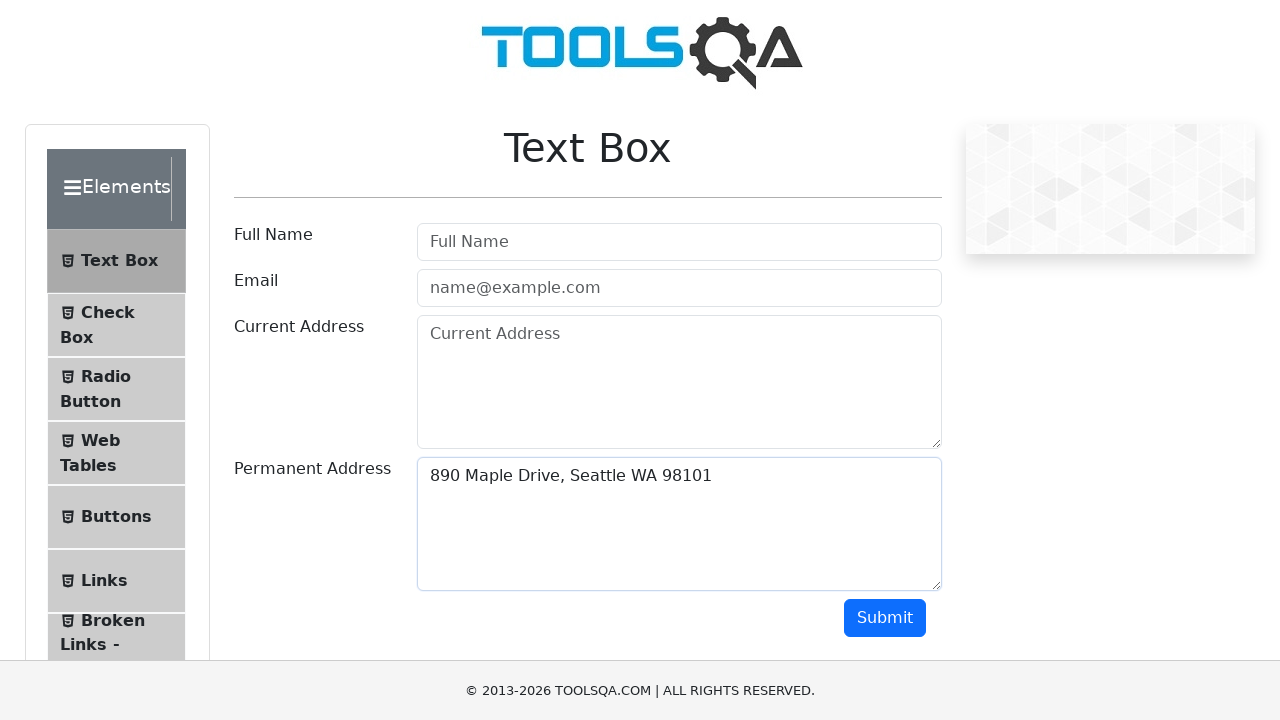

Clicked submit button to submit form at (885, 618) on #submit
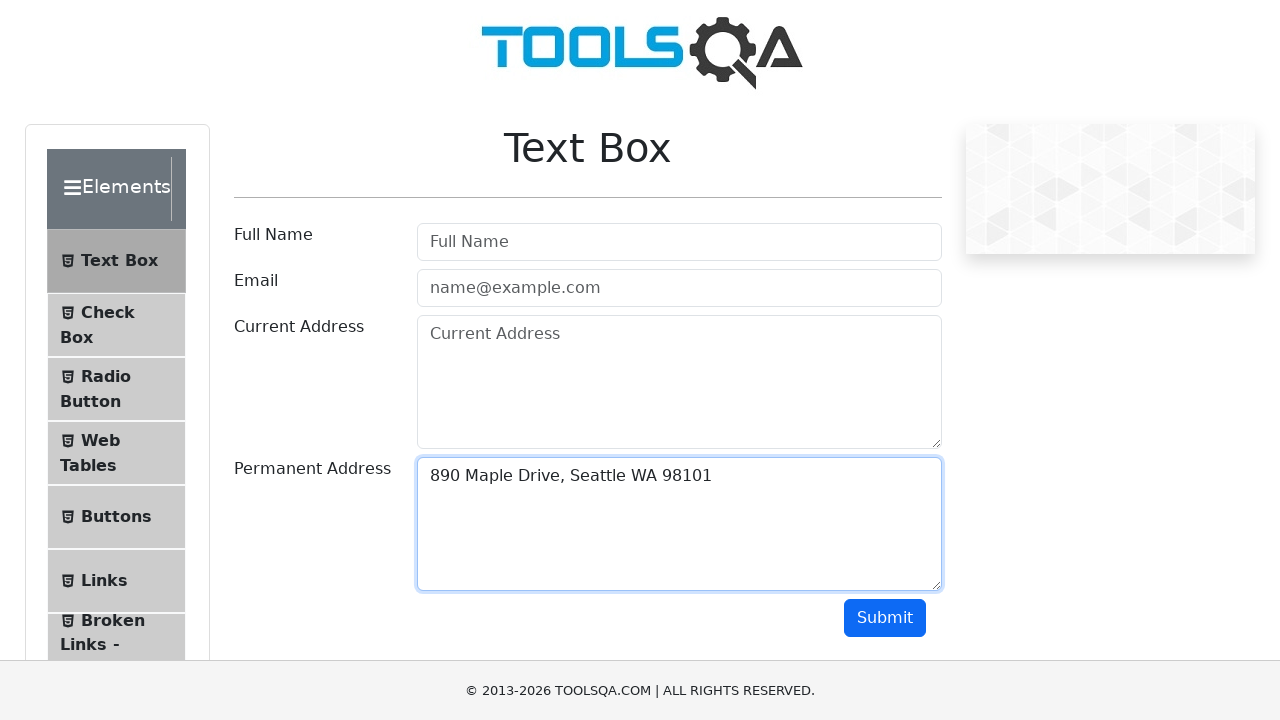

Permanent address output appeared on page
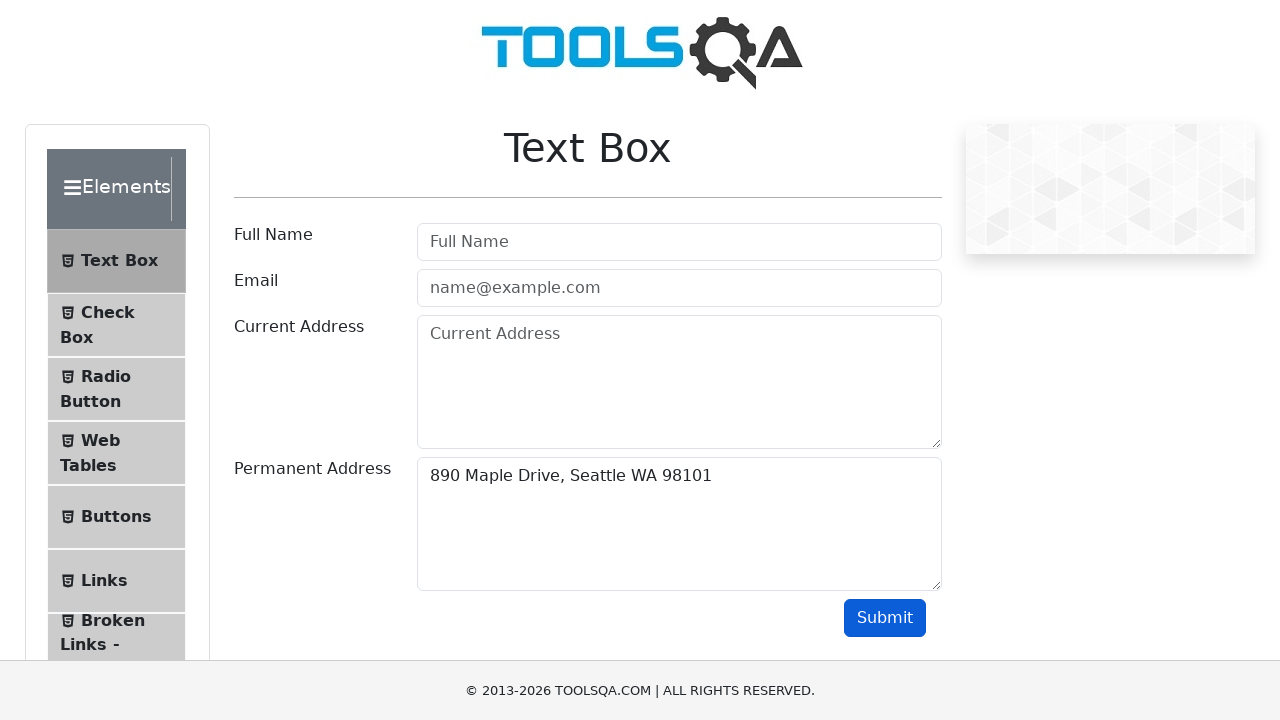

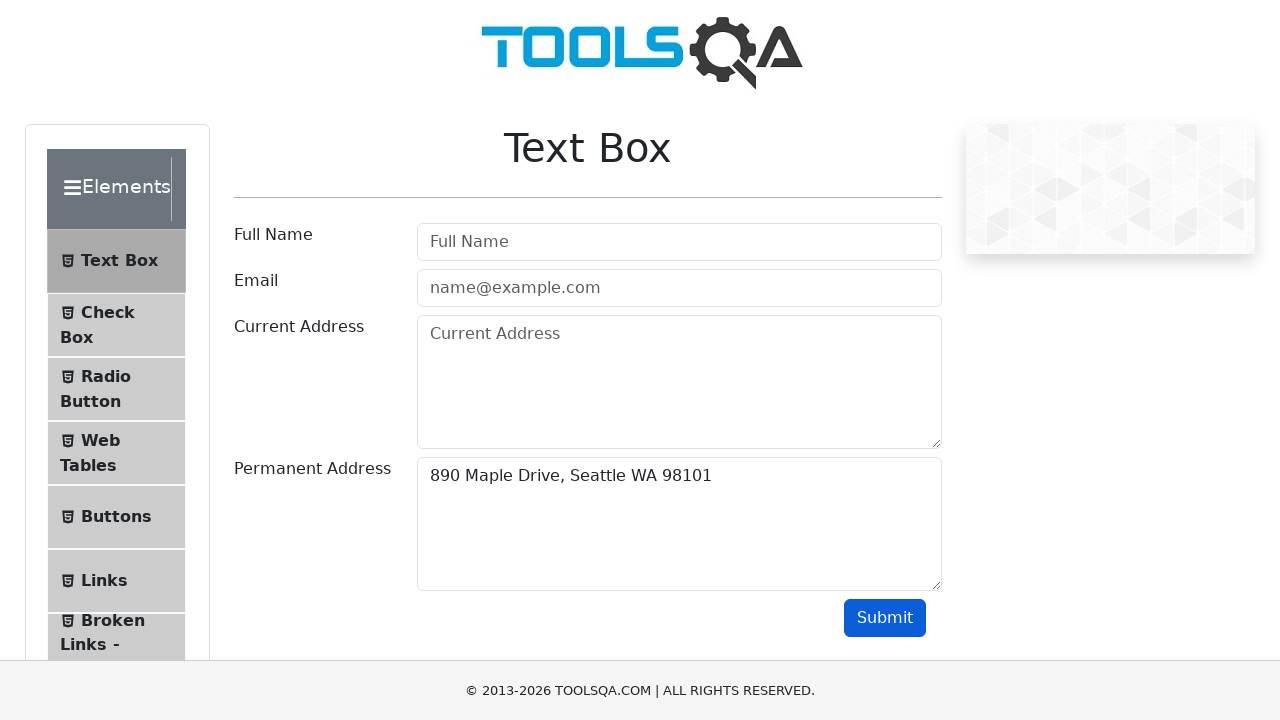